Tests scrolling functionality on a page, scrolls within a table element, and verifies the sum of values in the Amount column matches the displayed total

Starting URL: https://rahulshettyacademy.com/AutomationPractice

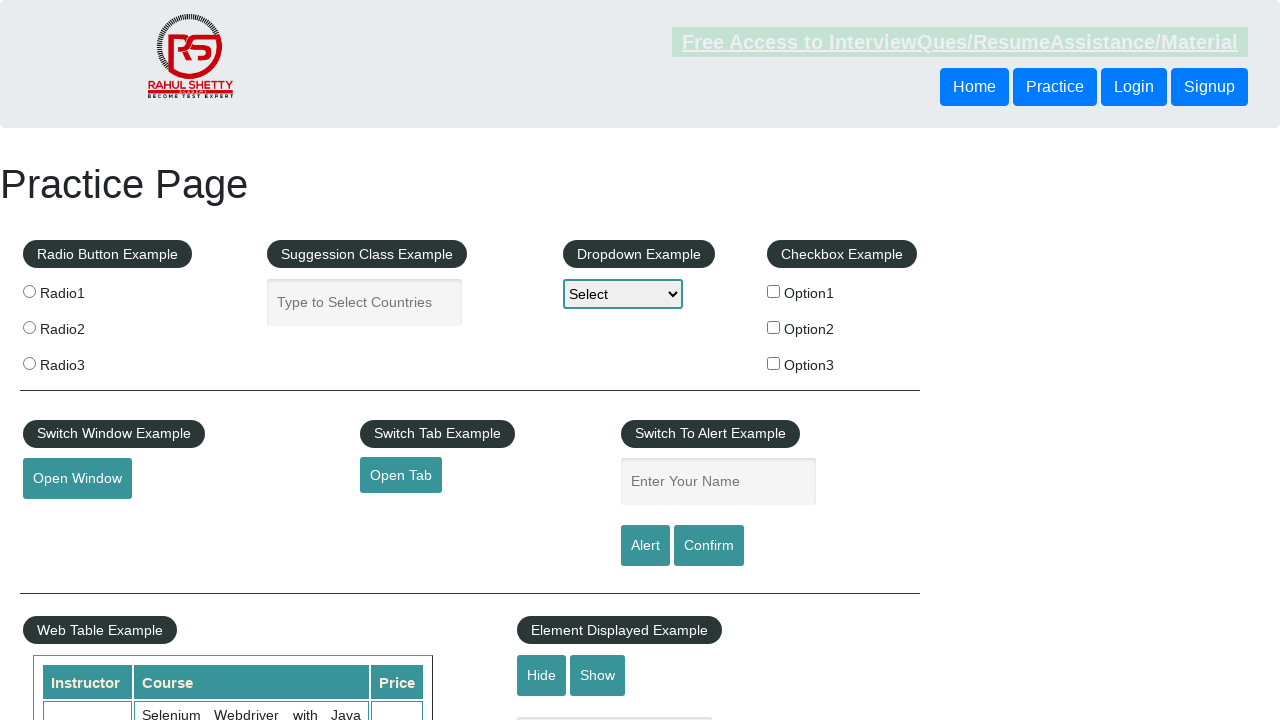

Scrolled down main window by 500 pixels
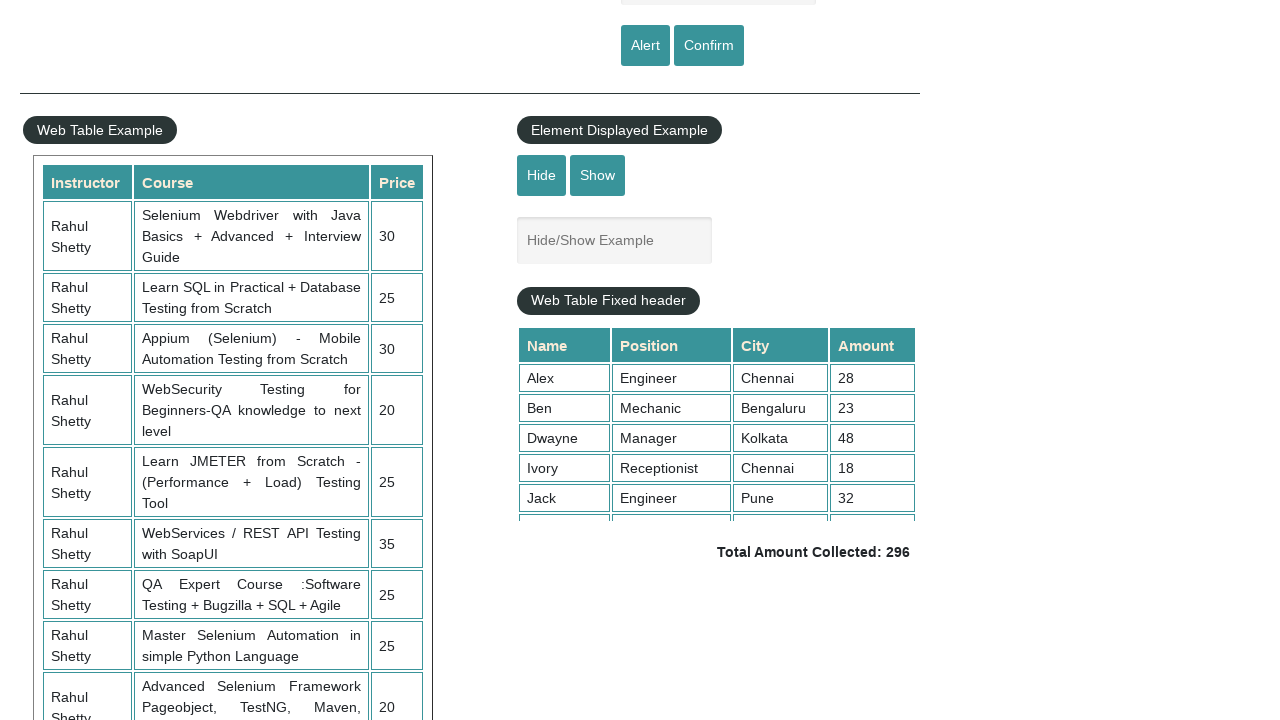

Scrolled within table element to 500 pixels
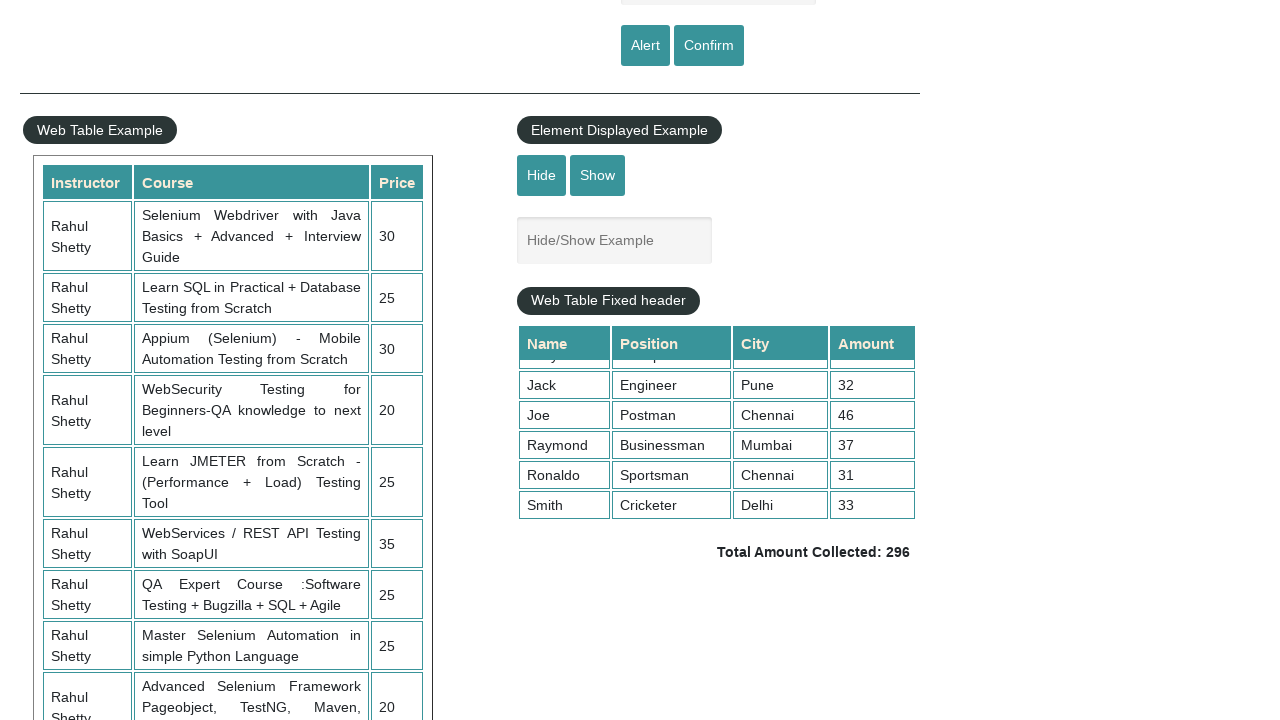

Located all amount values in the table
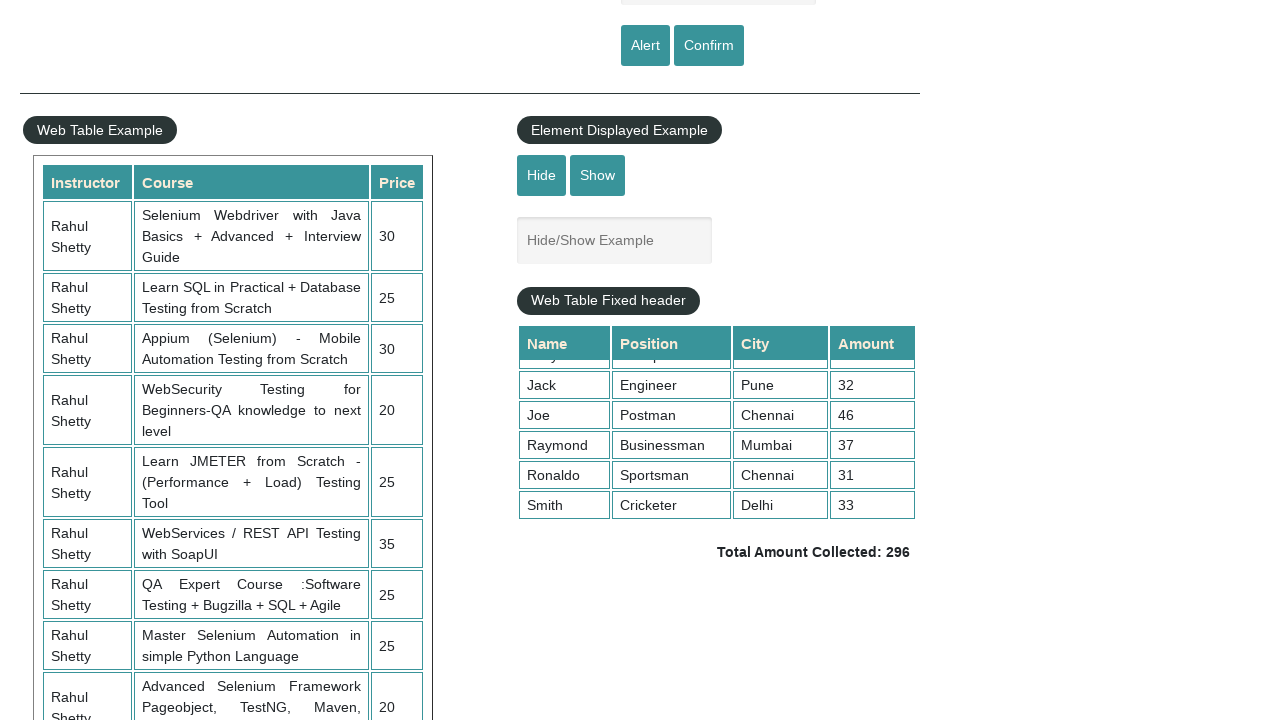

Calculated sum of all amounts: 296
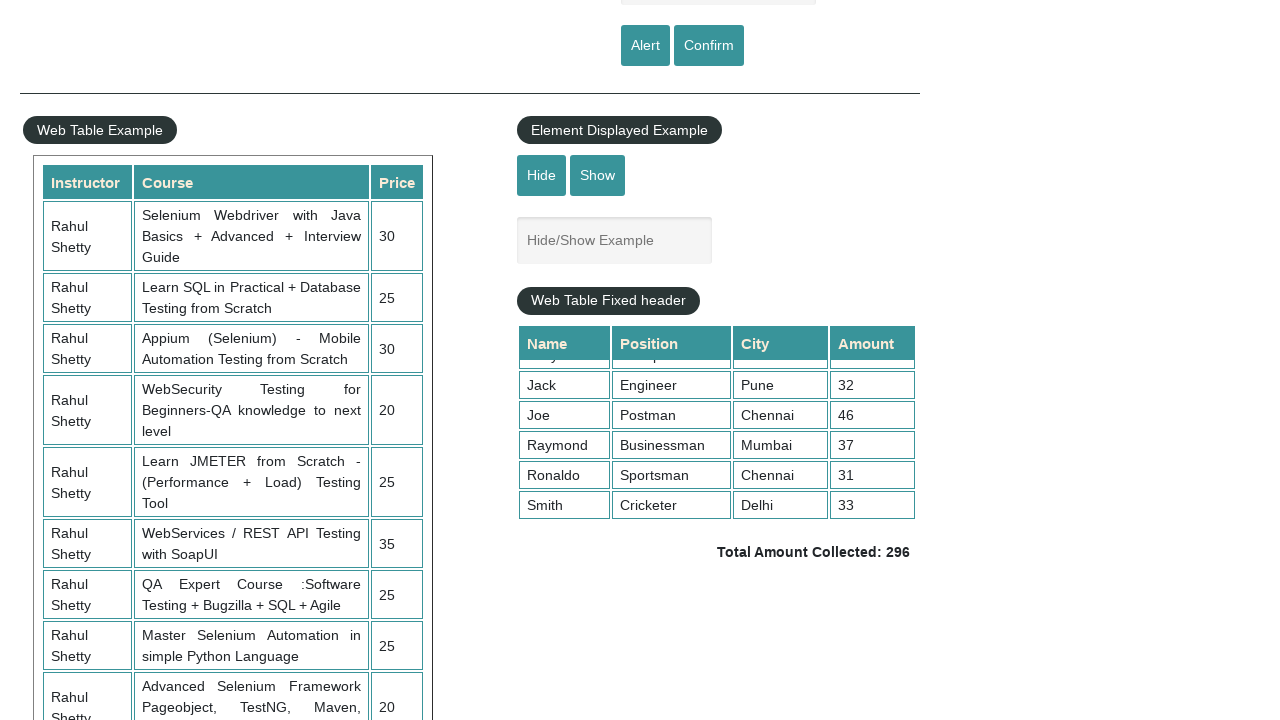

Retrieved displayed total amount text
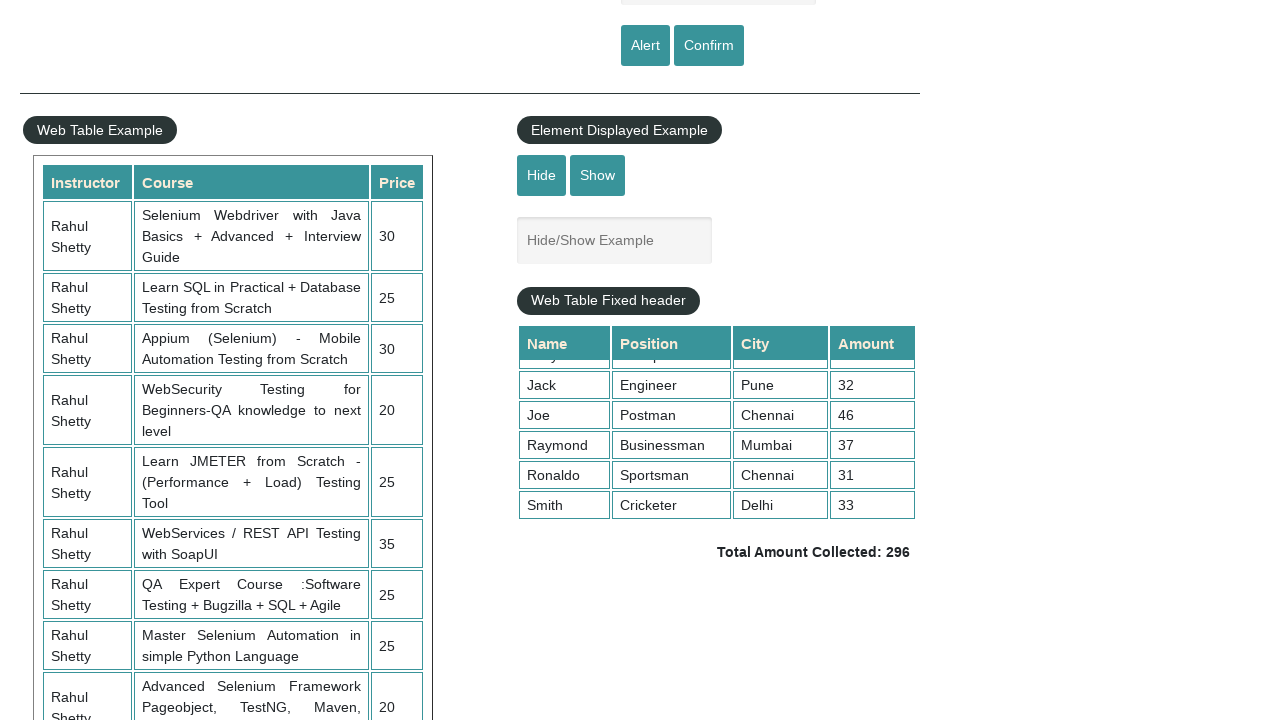

Parsed displayed total amount: 296
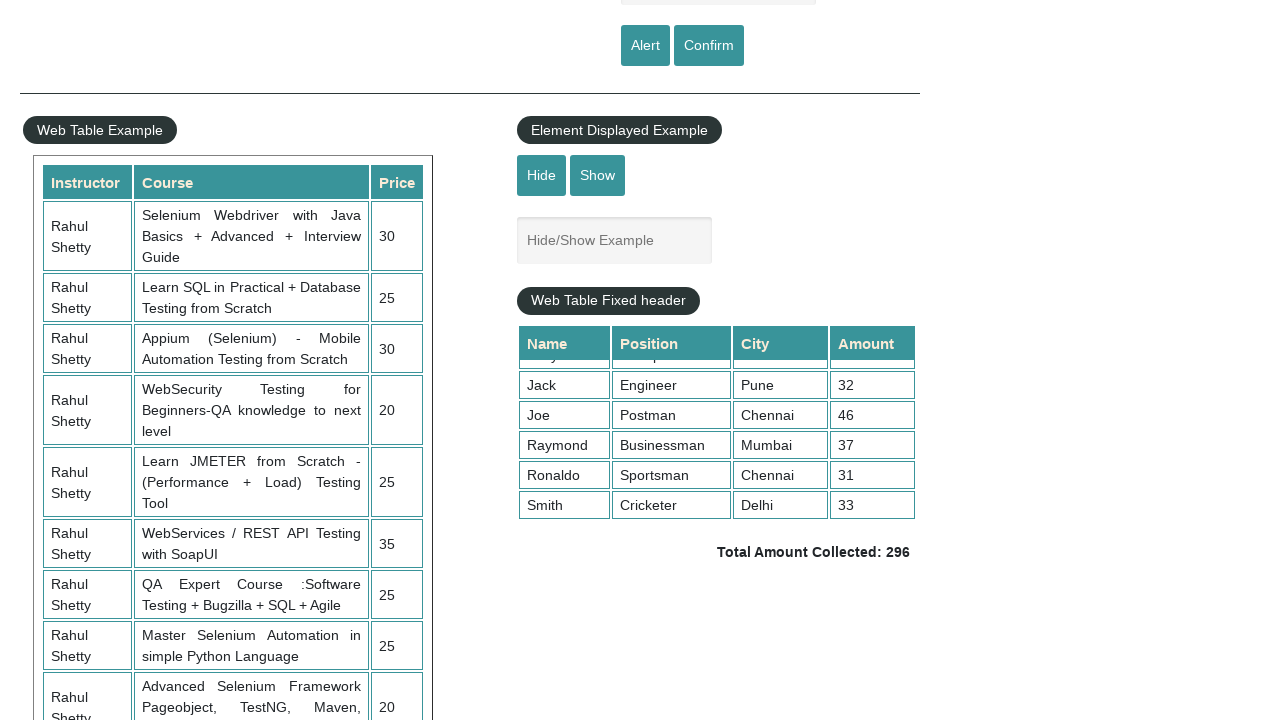

Verified calculated sum (296) matches displayed total (296)
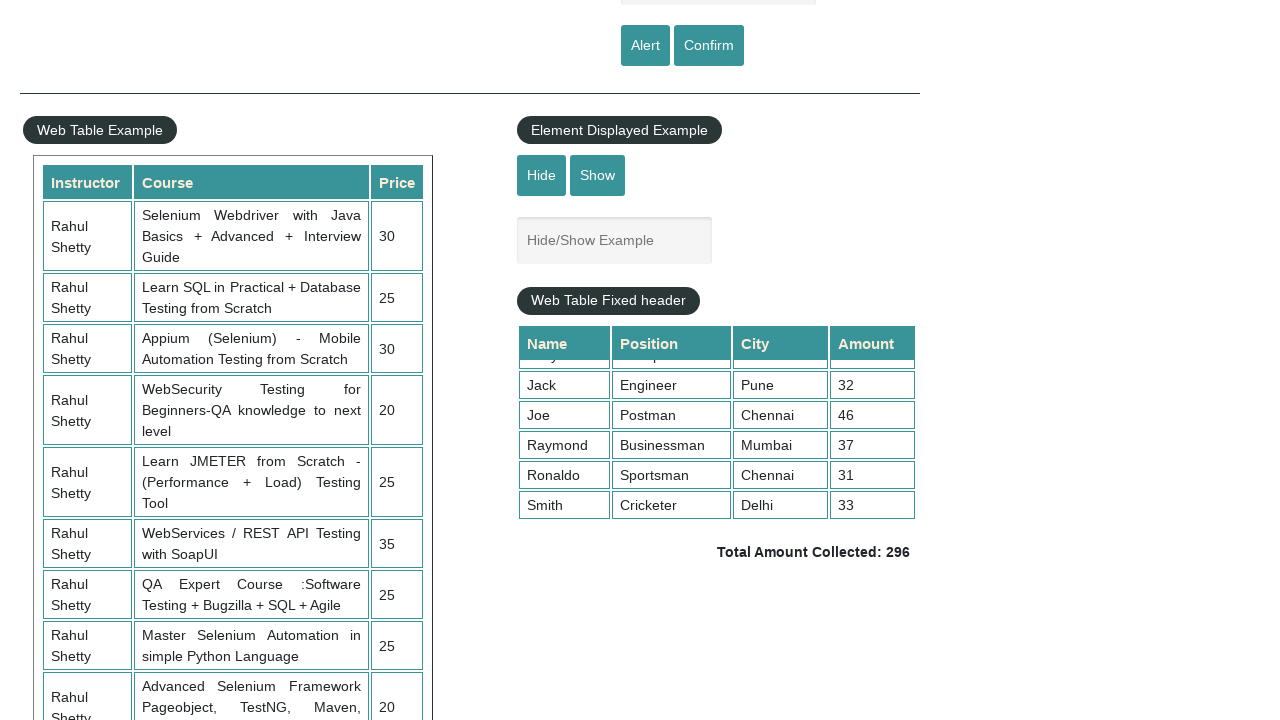

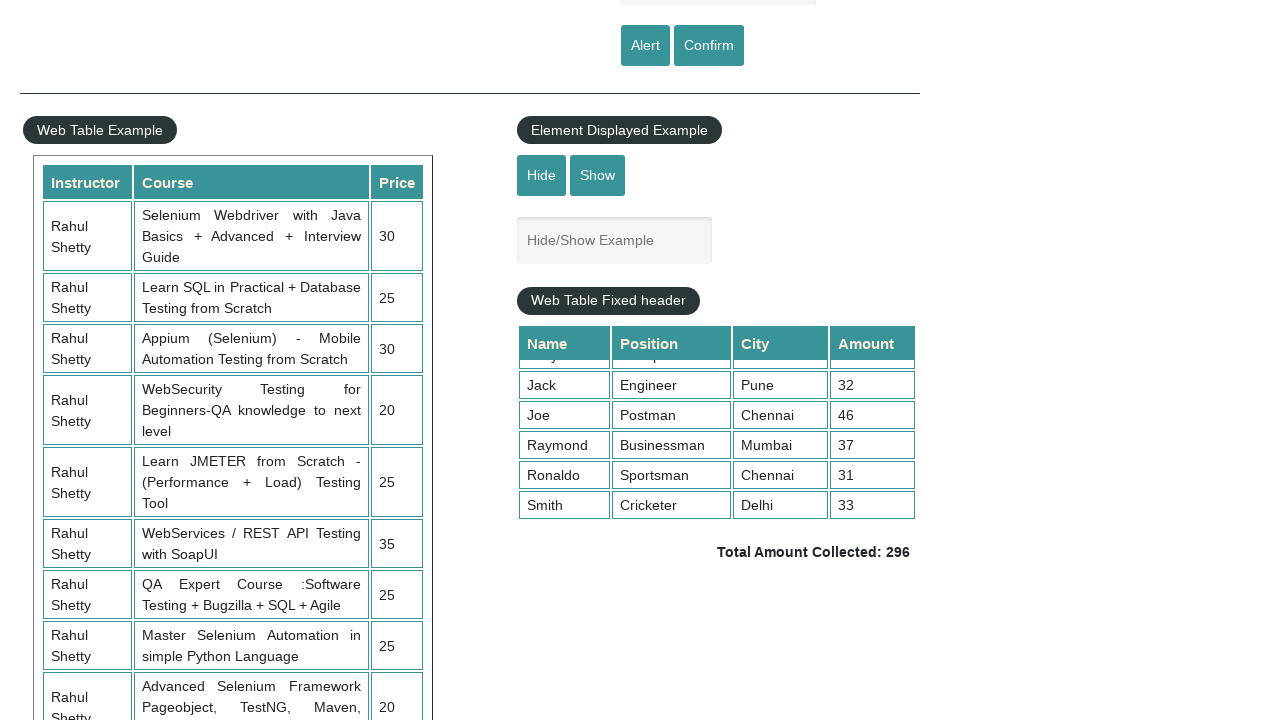